Tests different button click types including double click, right click, and regular click, verifying the appropriate messages appear

Starting URL: https://demoqa.com/

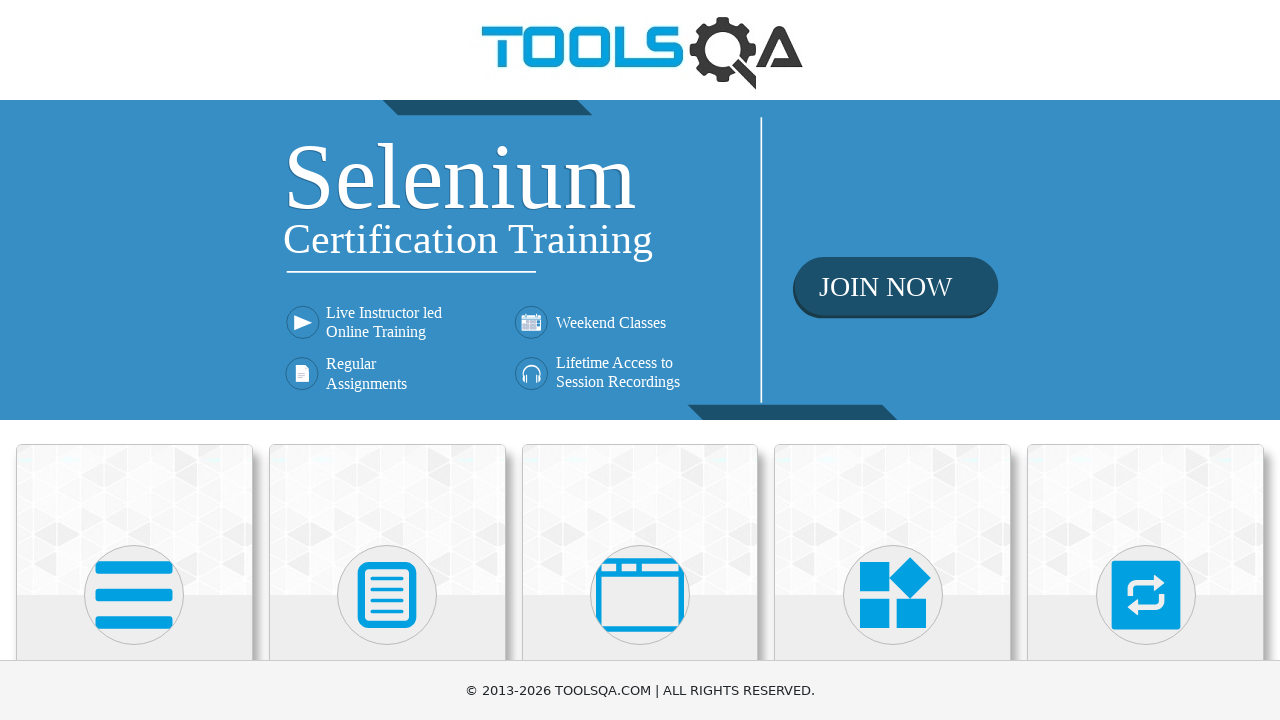

Clicked on Elements card at (134, 360) on xpath=//div[@class='card-body']
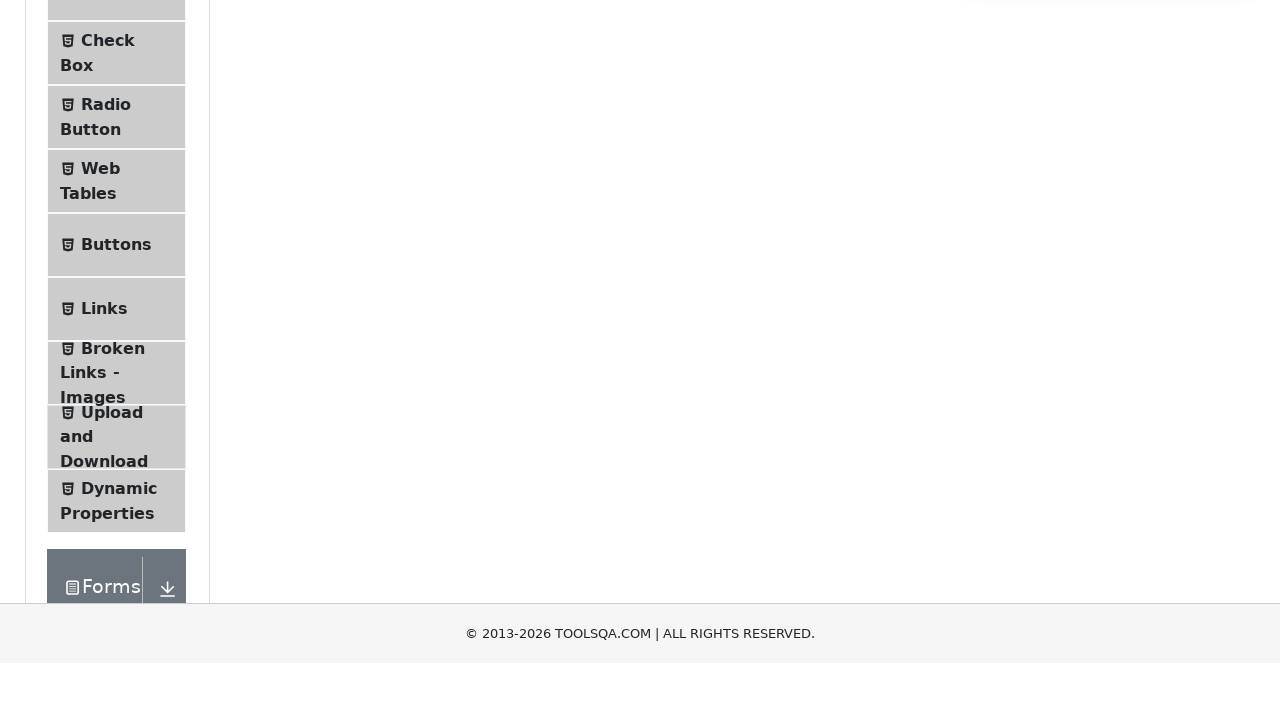

Clicked on Buttons menu item at (116, 517) on #item-4
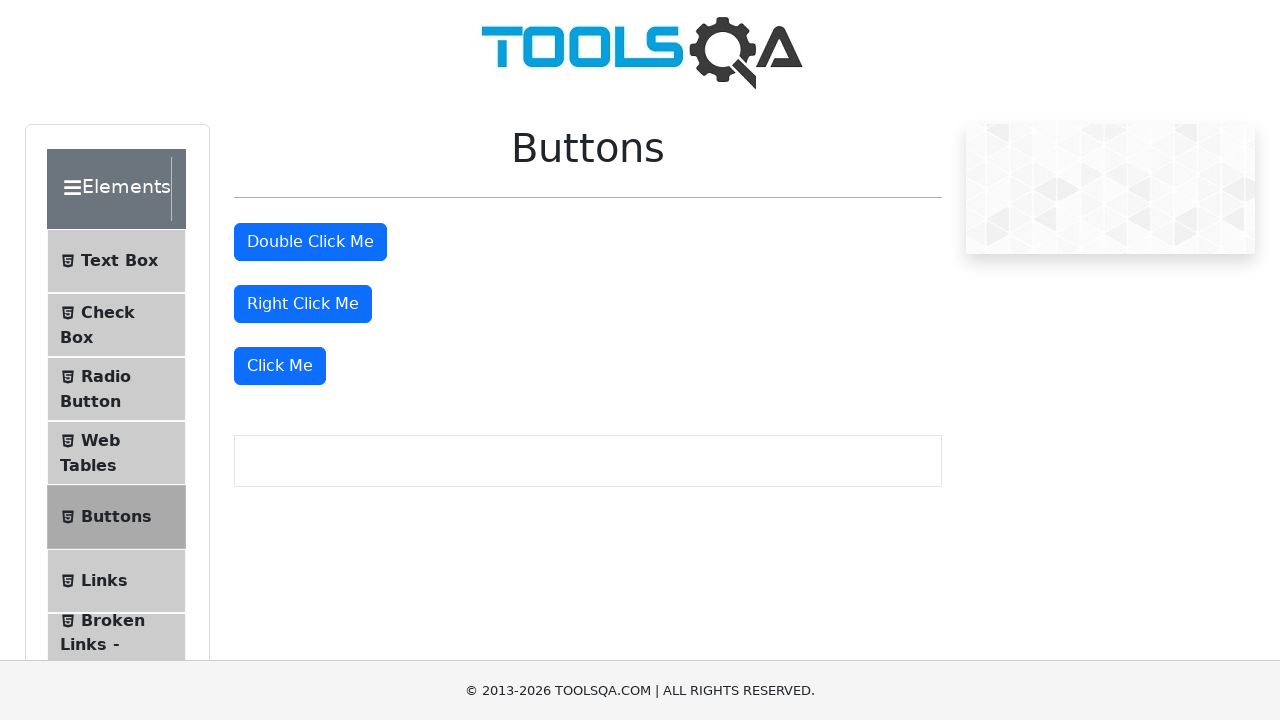

Double-clicked the double click button at (310, 242) on #doubleClickBtn
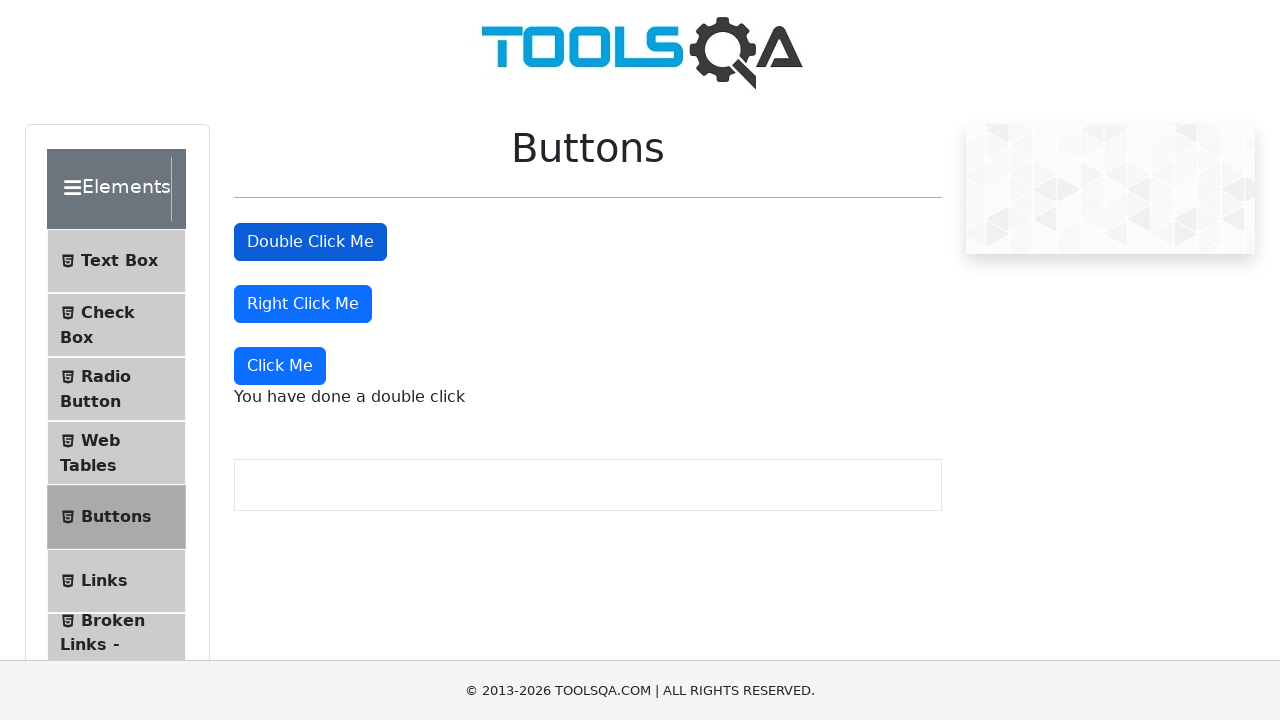

Verified double click message appeared
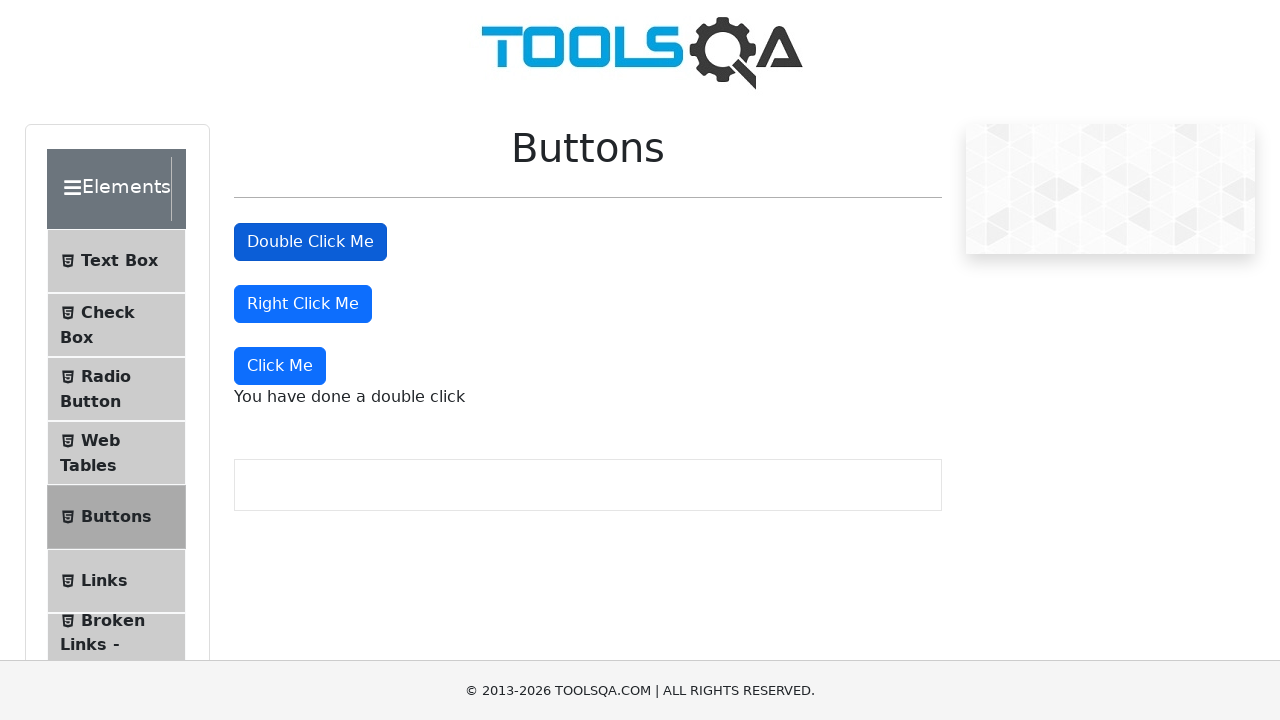

Right-clicked the right click button at (303, 304) on #rightClickBtn
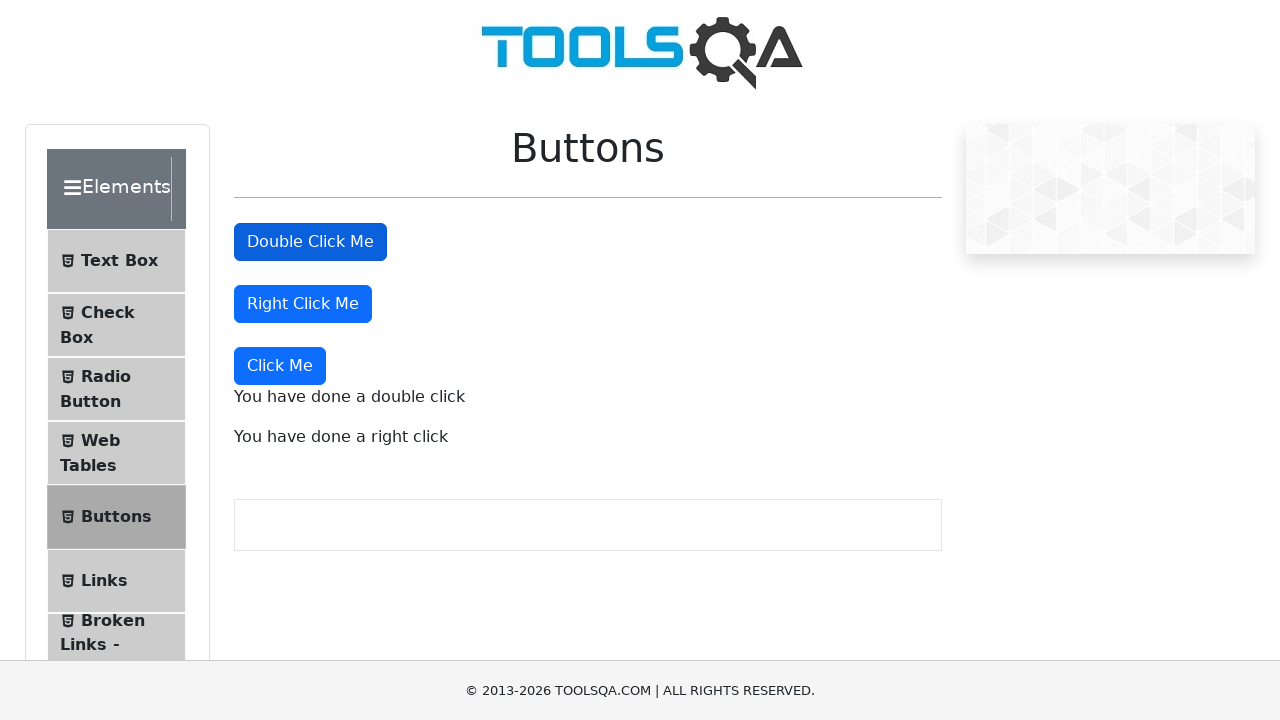

Verified right click message appeared
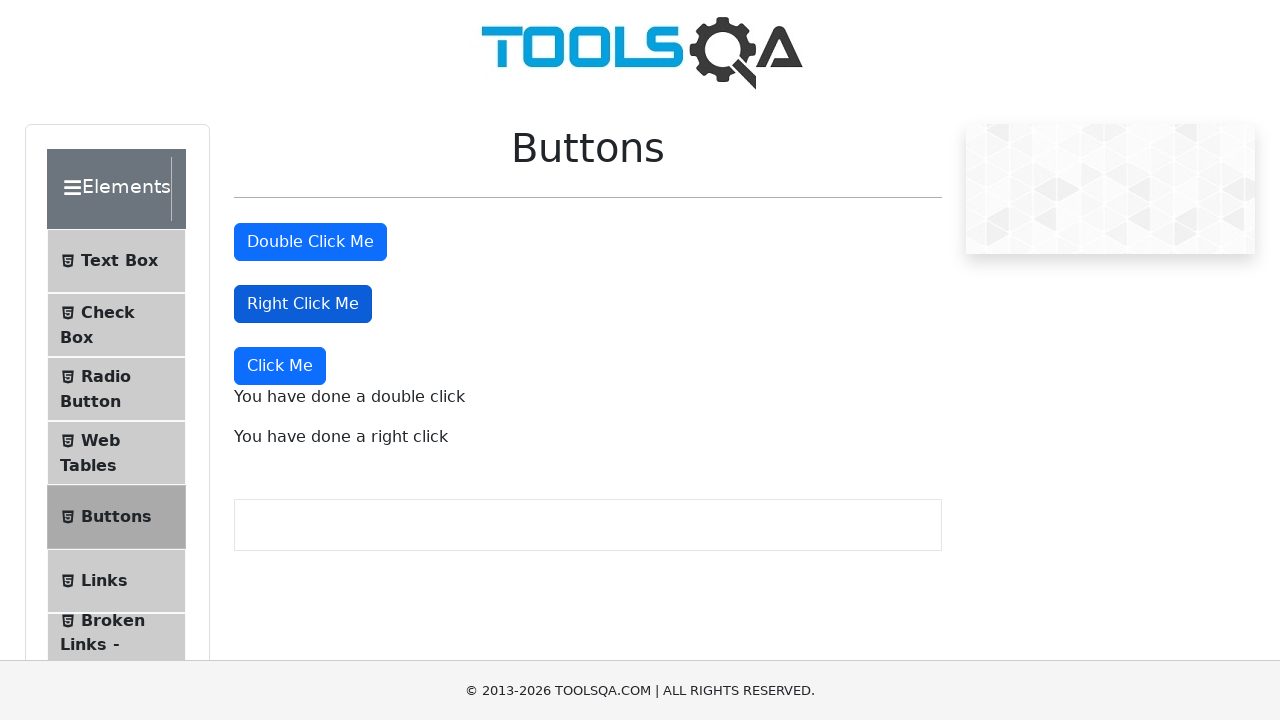

Clicked the dynamic click button at (280, 366) on xpath=//button[text()='Click Me']
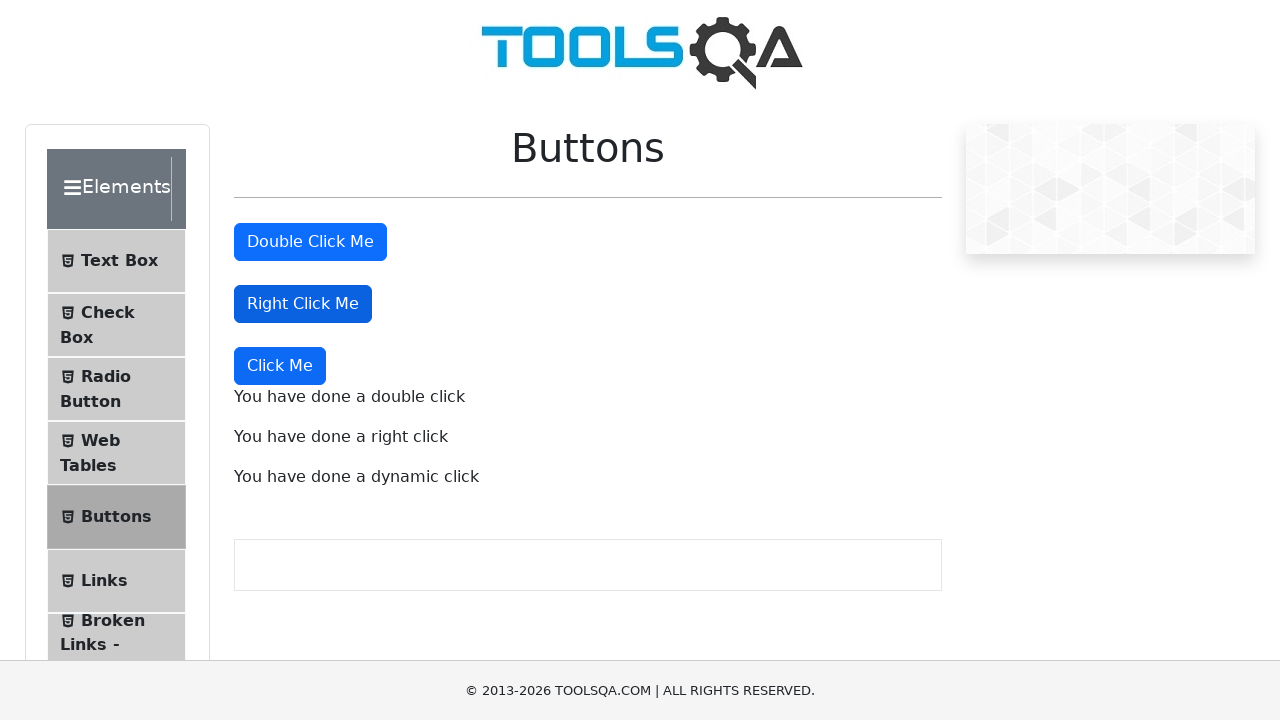

Verified dynamic click message appeared
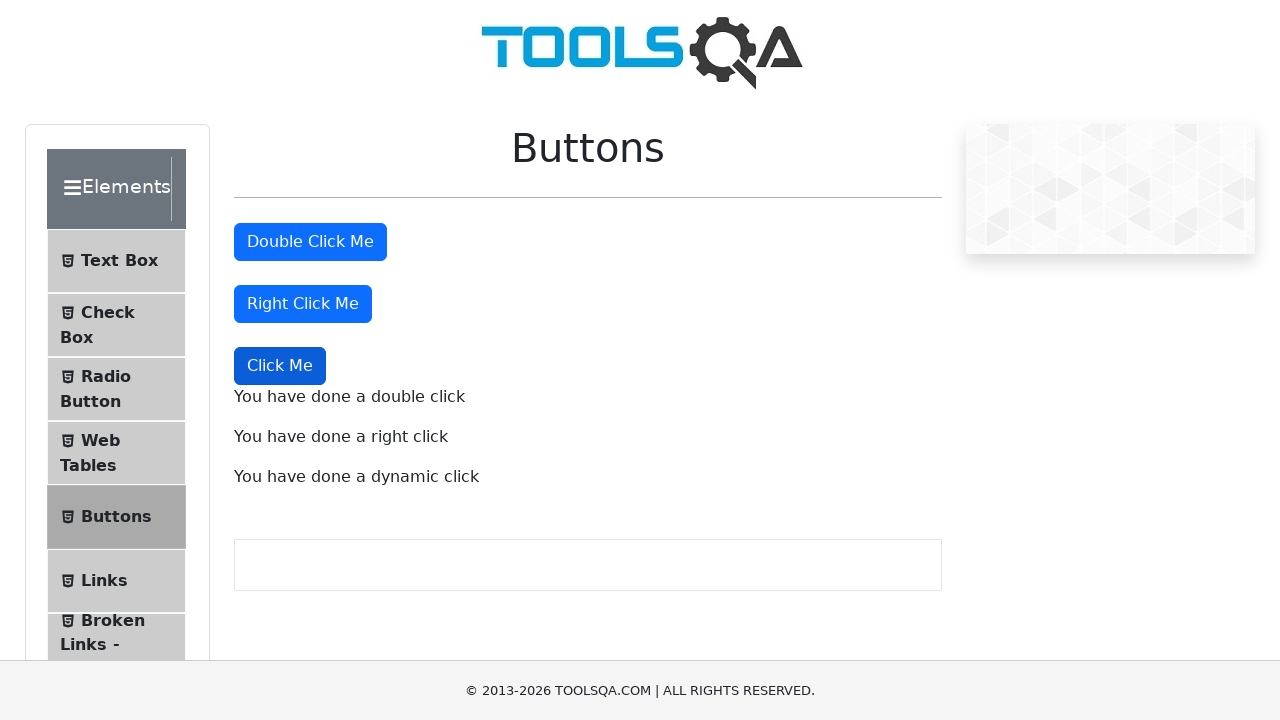

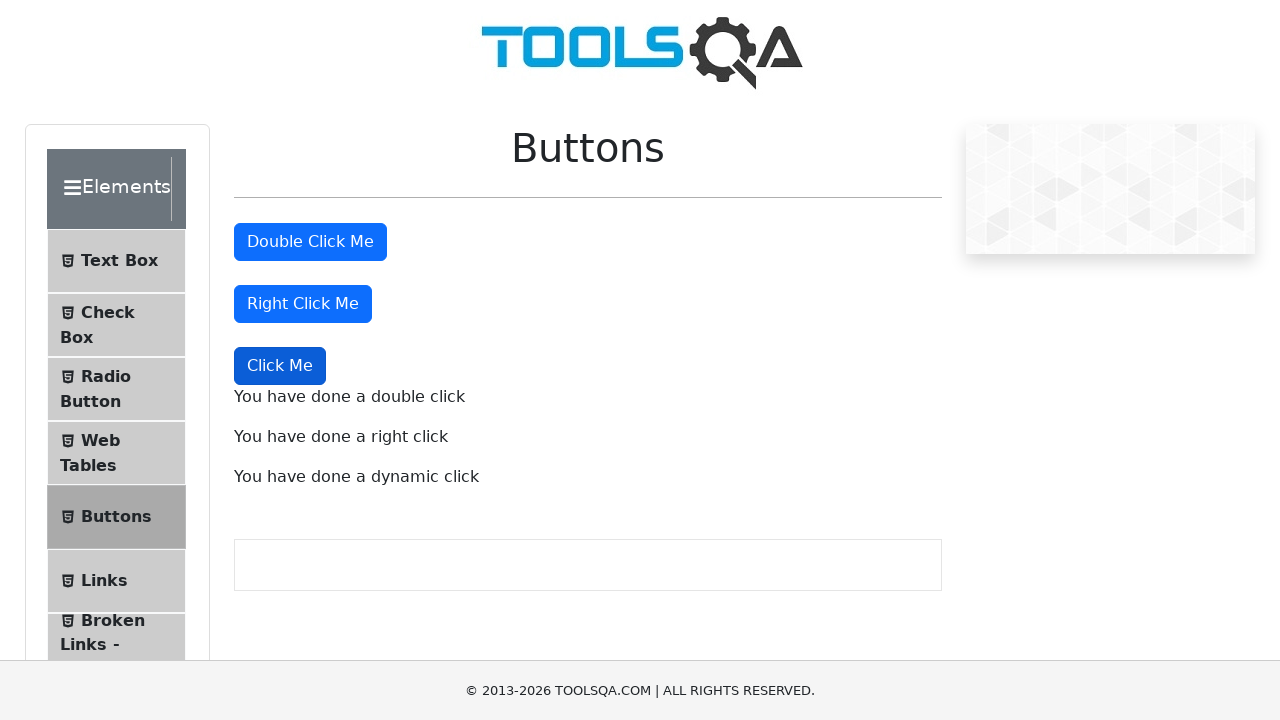